Tests browser window and tab handling by clicking links that open new tabs/windows, switching to them, verifying content loads, closing them, and switching back to the original window.

Starting URL: https://rahulshettyacademy.com/AutomationPractice/

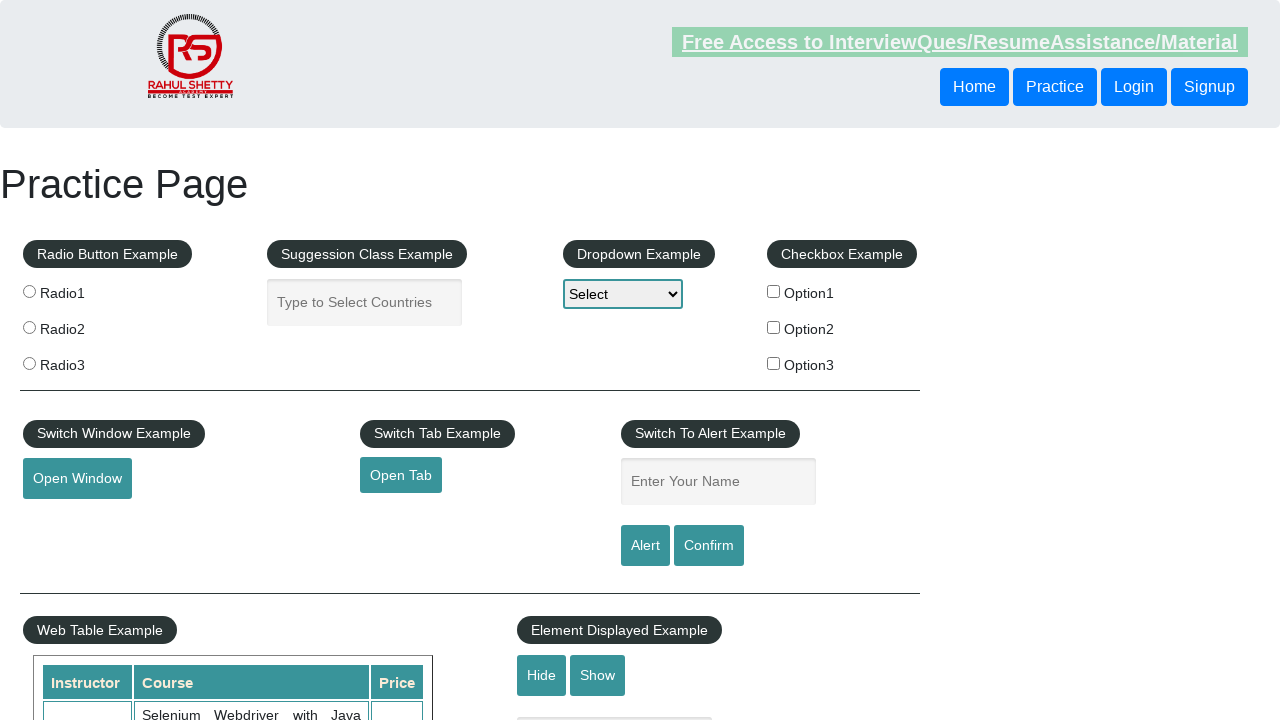

Clicked 'Open Tab' link to open a new tab at (401, 475) on #opentab
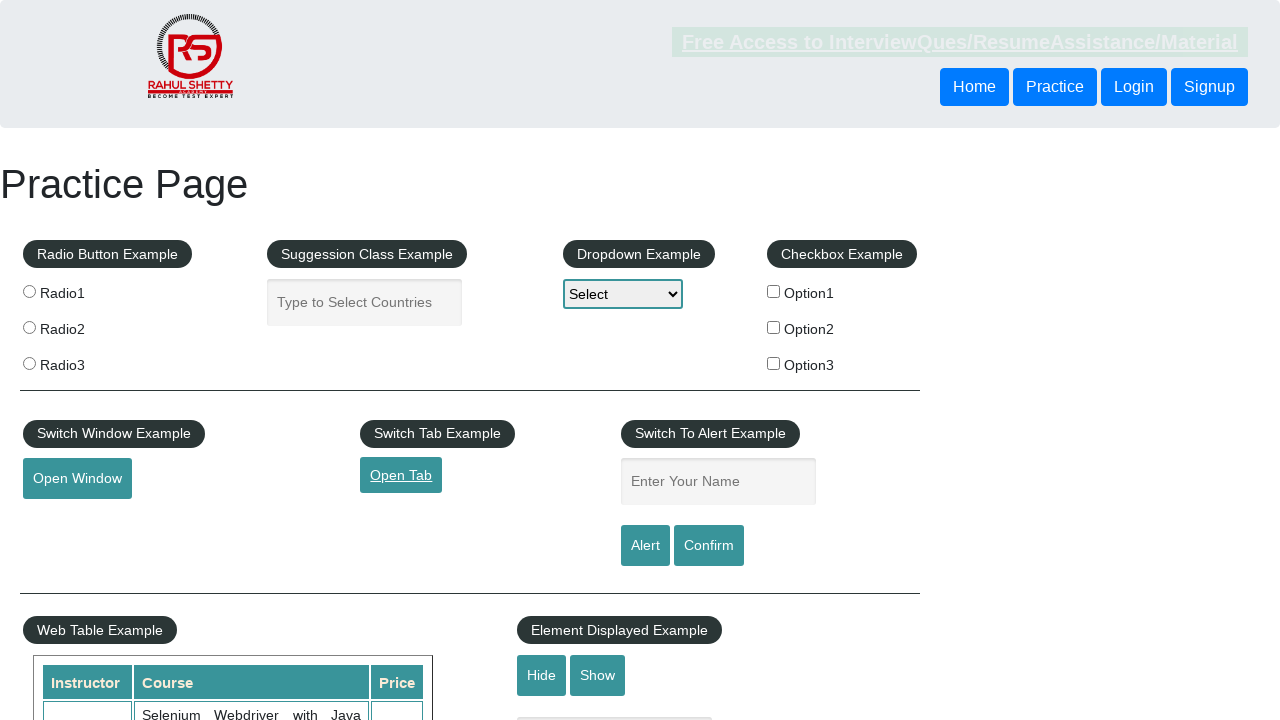

New tab opened and captured
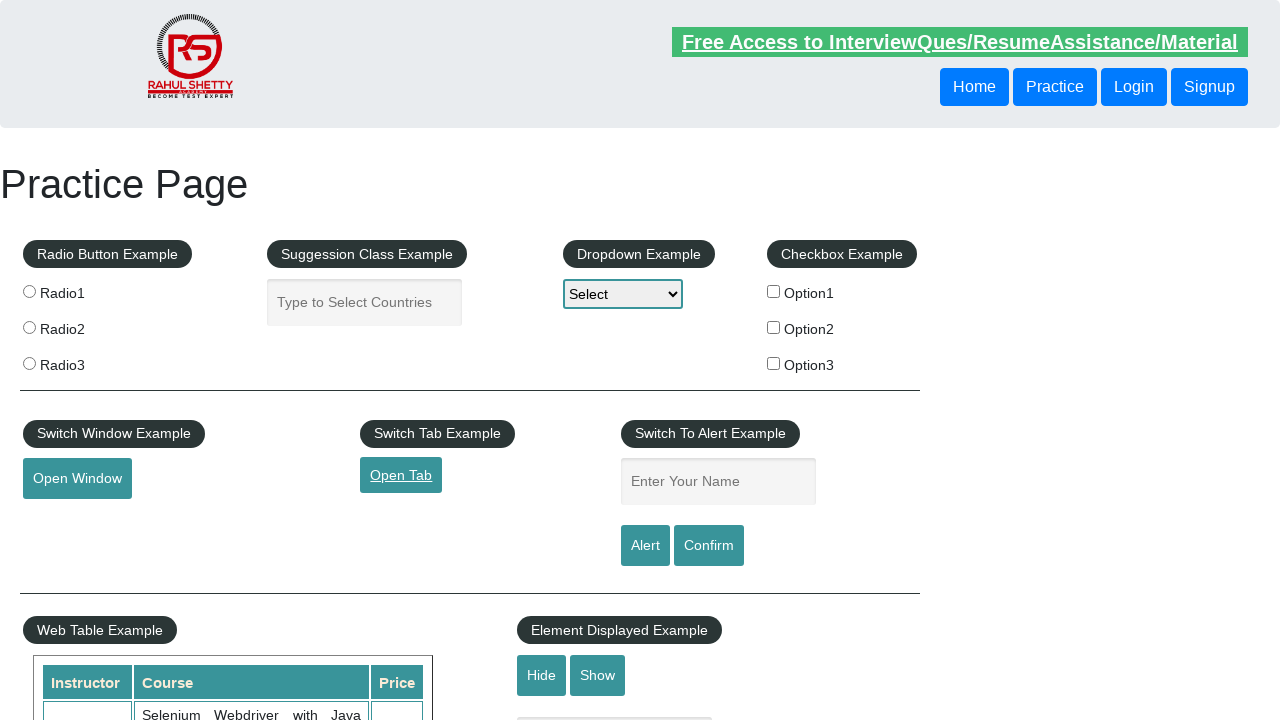

New tab loaded and QAClick heading verified
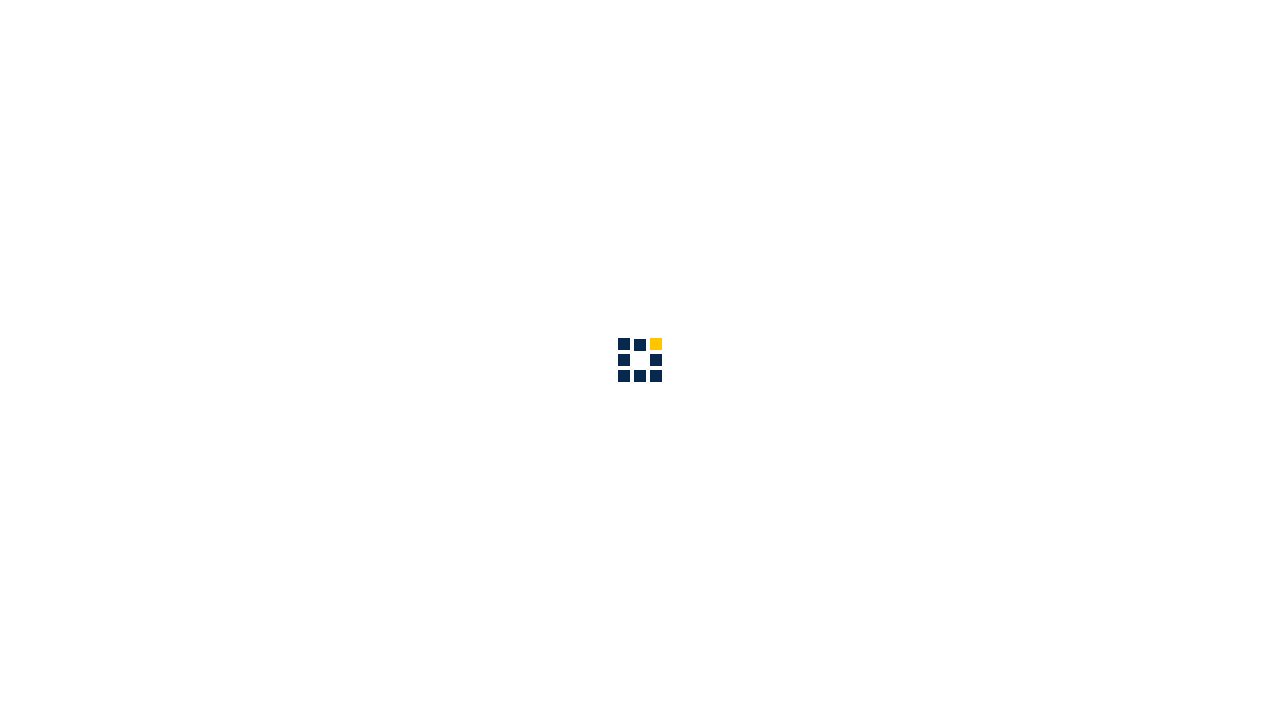

Closed the new tab
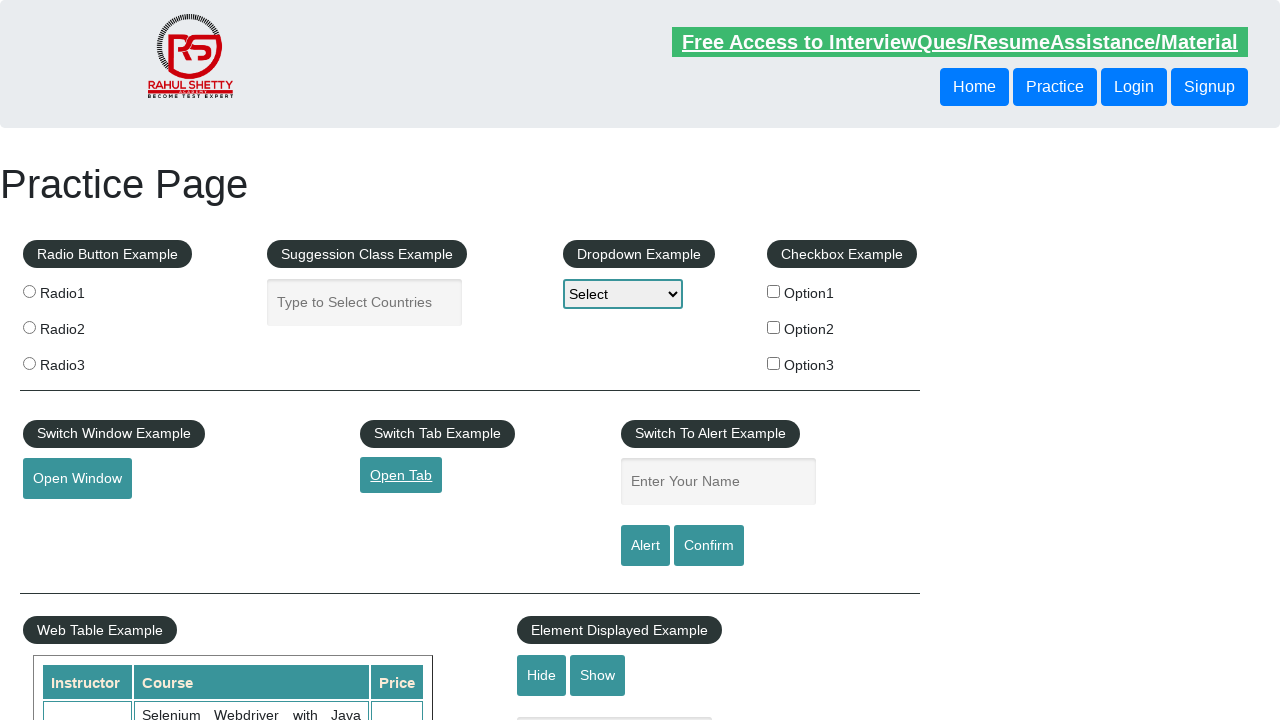

Back on original page, verified 'Switch Window' element is visible
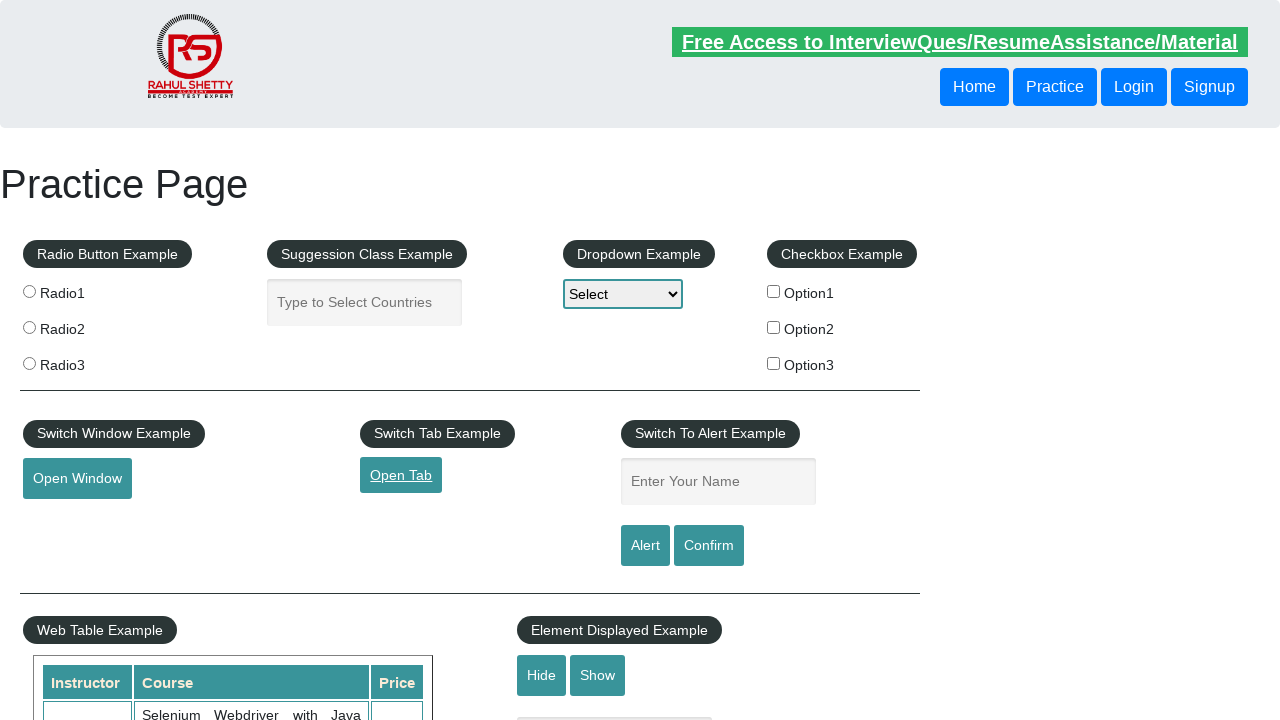

Clicked 'Open Window' button to open a new window at (77, 479) on #openwindow
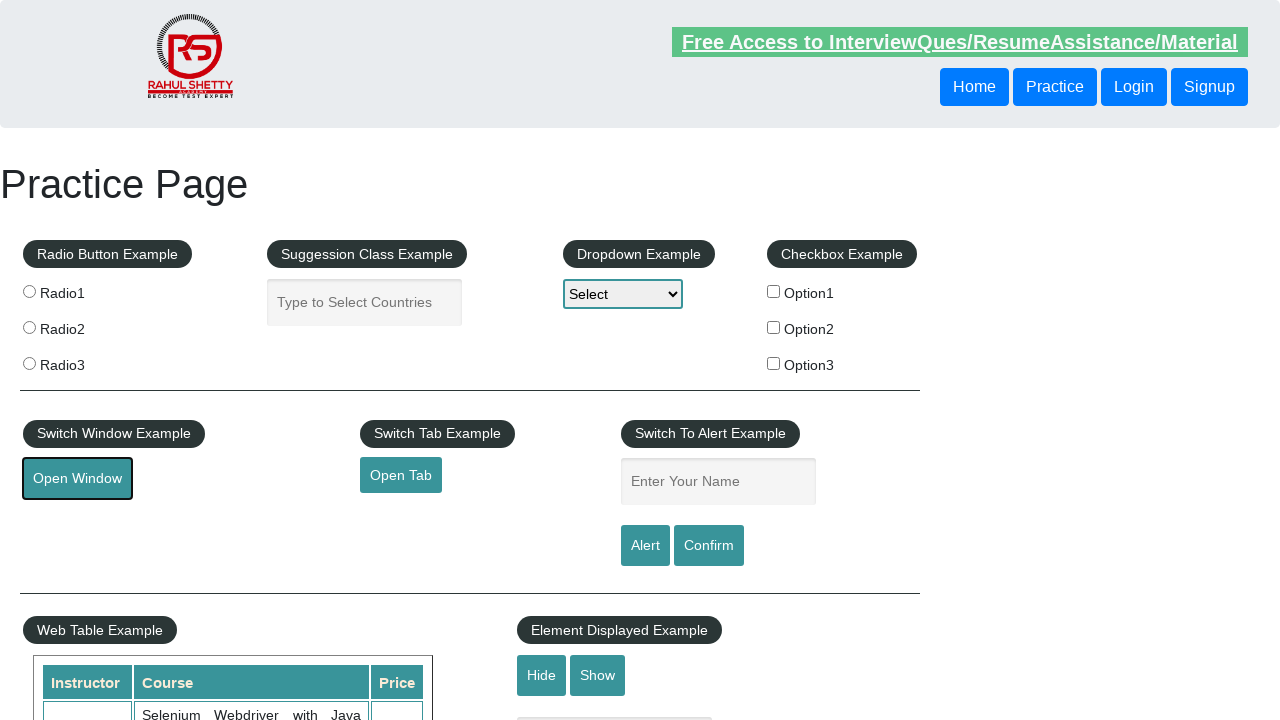

New window opened and captured
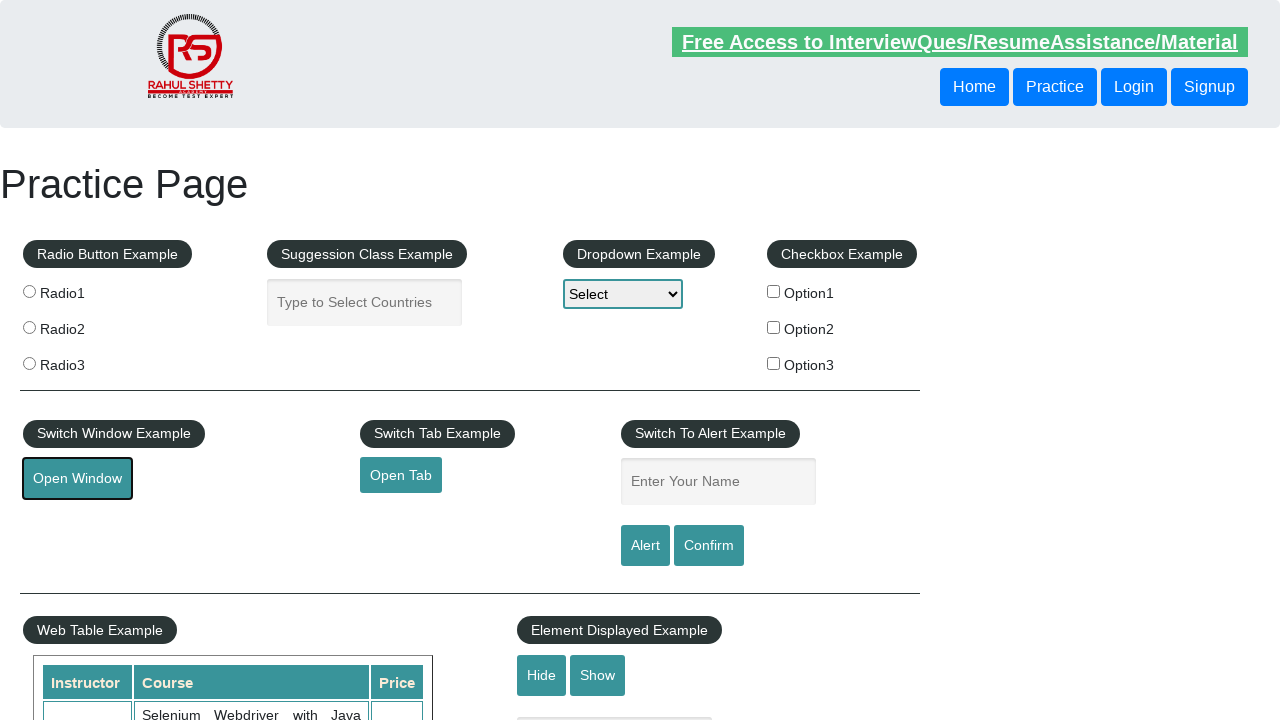

New window loaded and QAClick heading verified
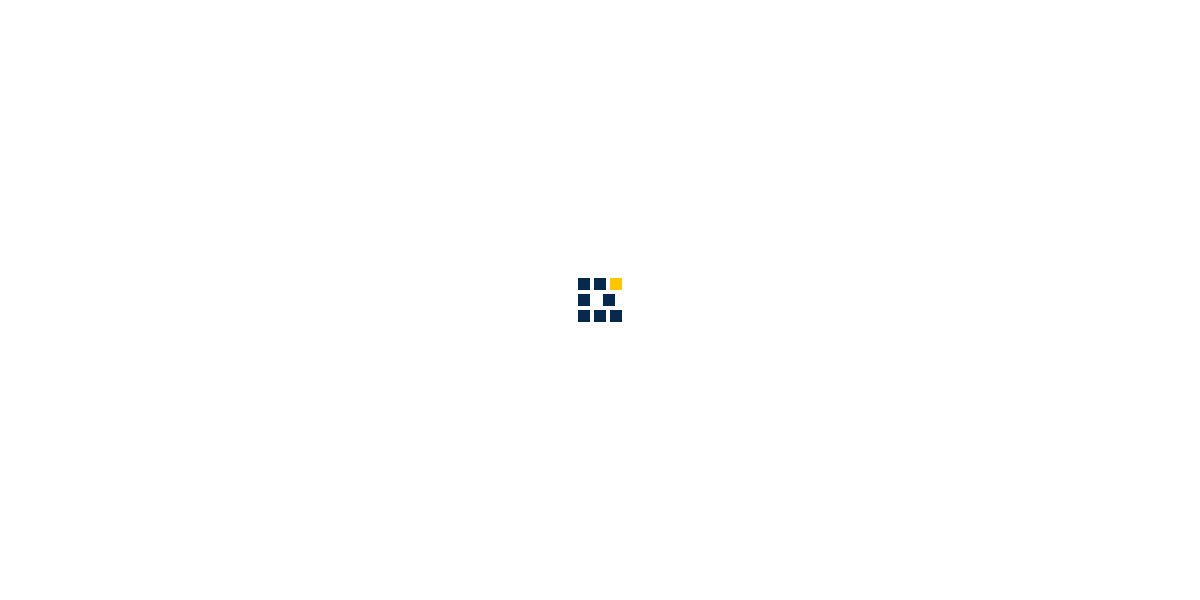

Closed the new window
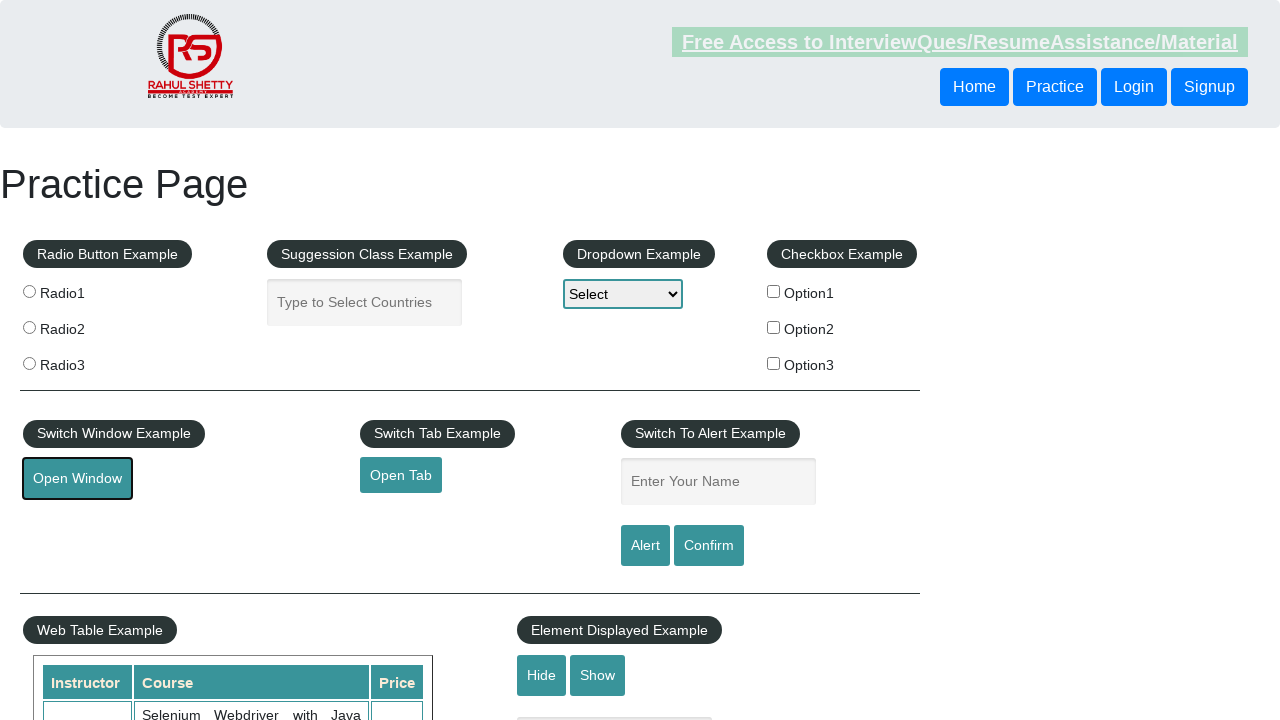

Back on original page, verified 'Switch Window' element is visible after closing window
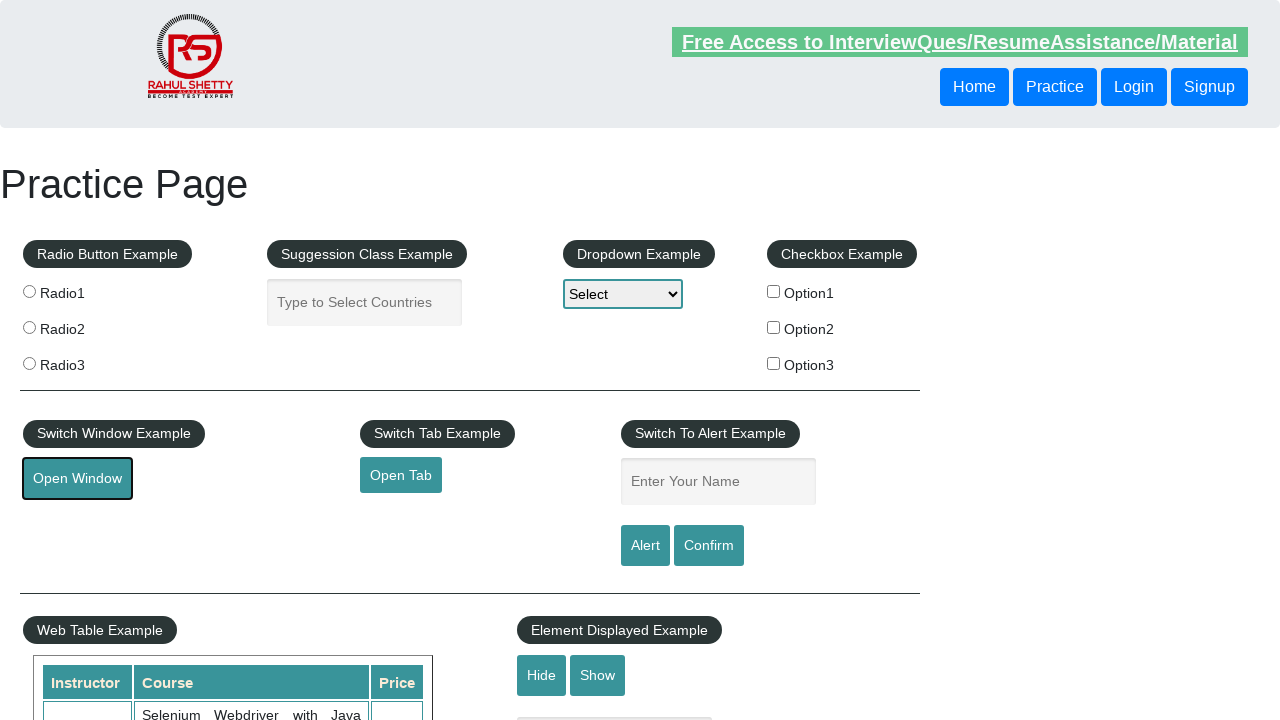

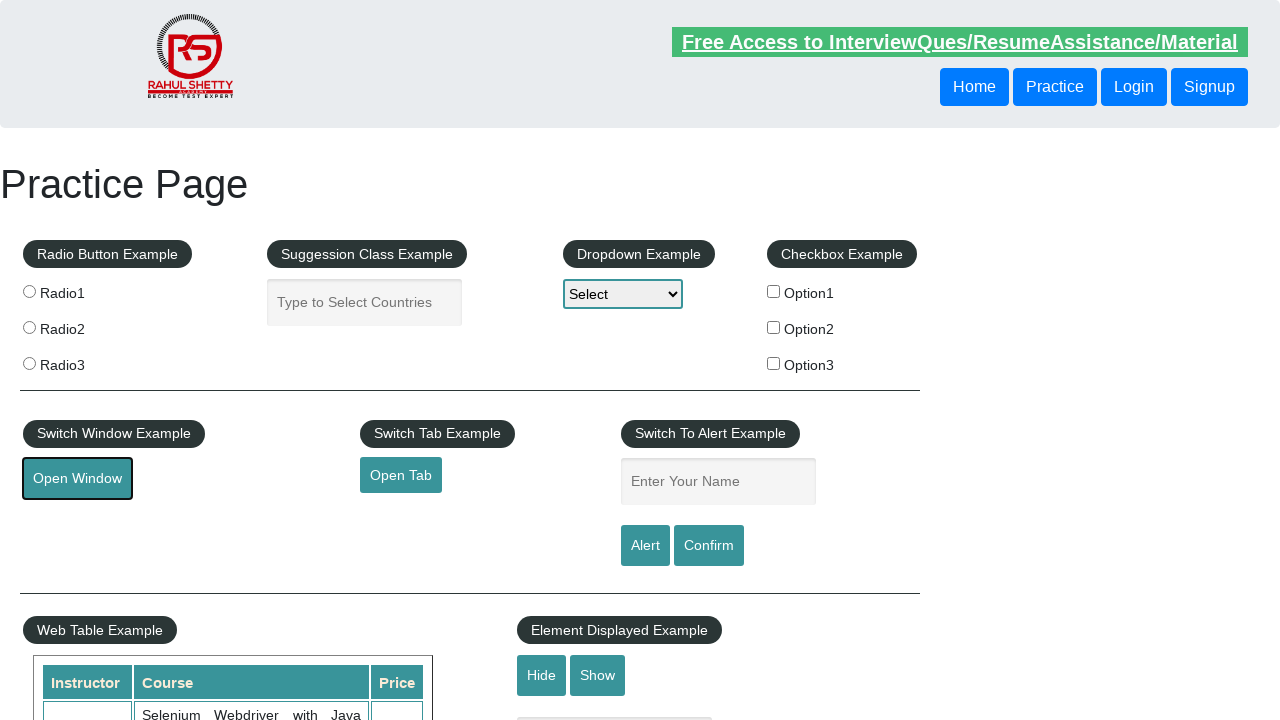